Tests jQuery UI menu navigation to download a PDF file by clicking through Enabled > Downloads > PDF menu items and verifying the downloaded filename

Starting URL: https://the-internet.herokuapp.com/jqueryui/menu

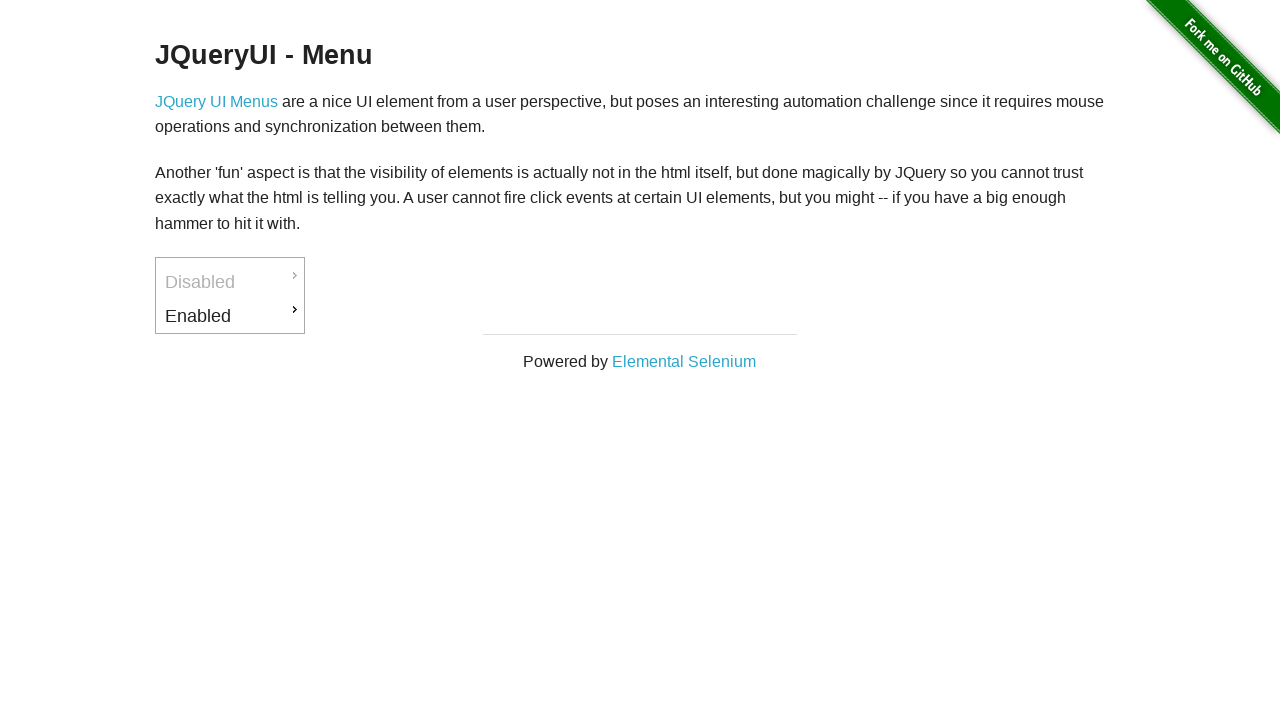

Clicked 'Enabled' menu item at (230, 316) on internal:role=link[name="Enabled"i]
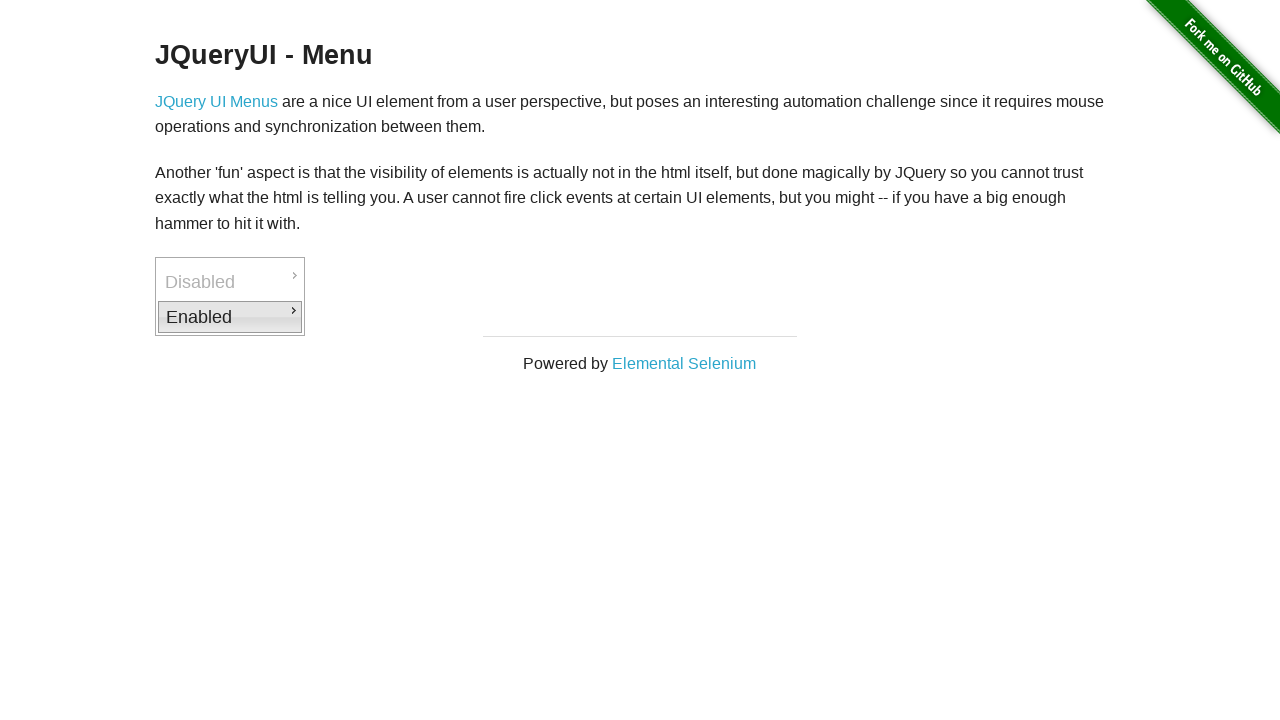

Clicked 'Downloads' submenu item at (376, 319) on internal:role=link[name="Downloads"i]
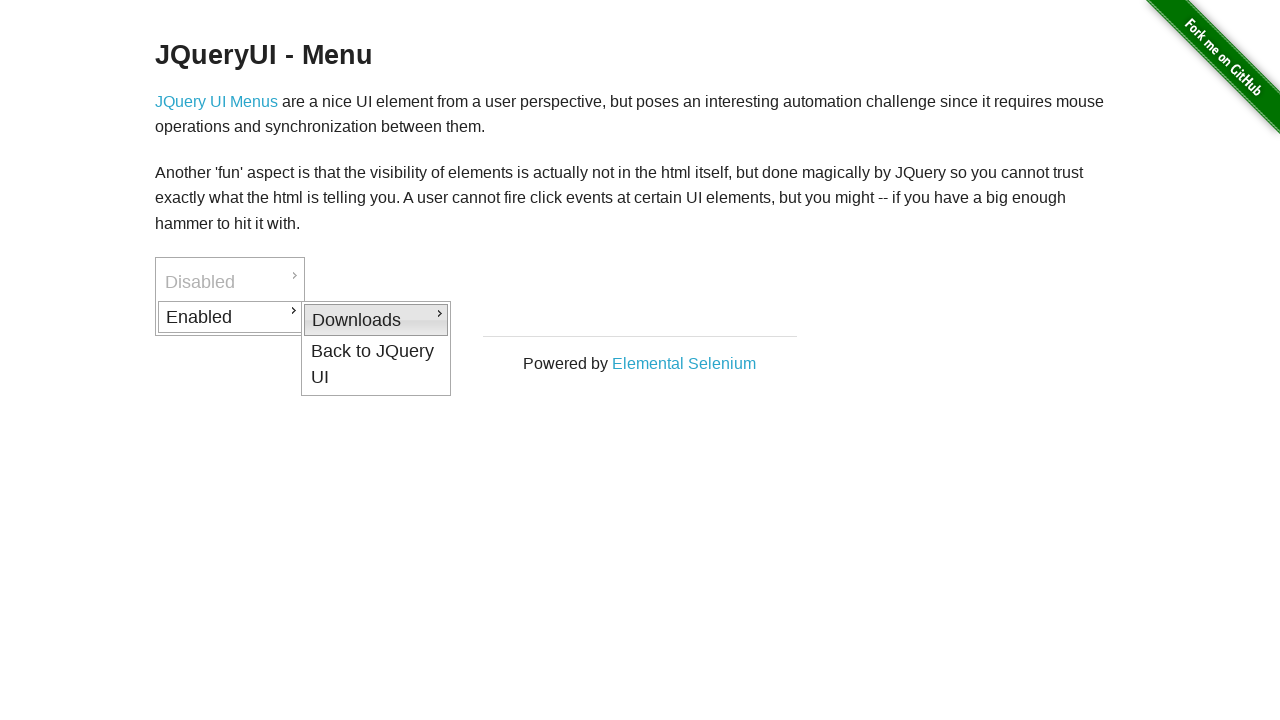

Clicked 'PDF' to trigger download at (522, 322) on internal:role=link[name="PDF"i]
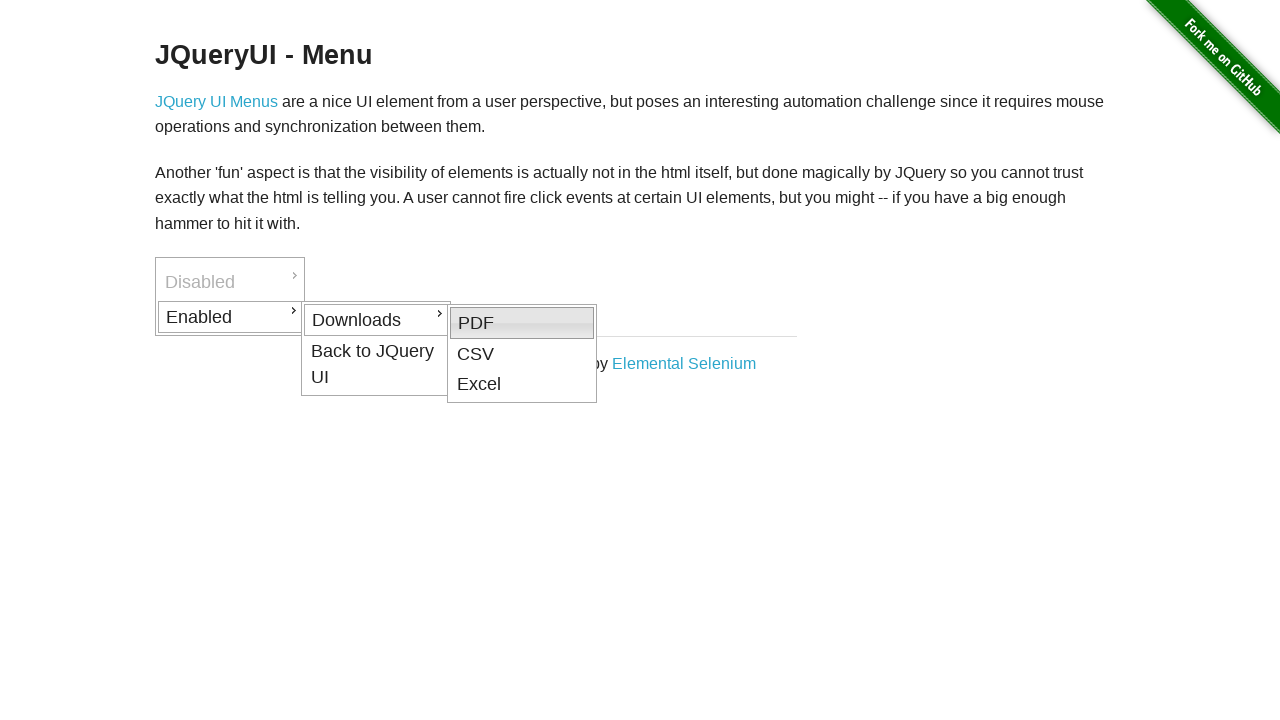

PDF file downloaded successfully
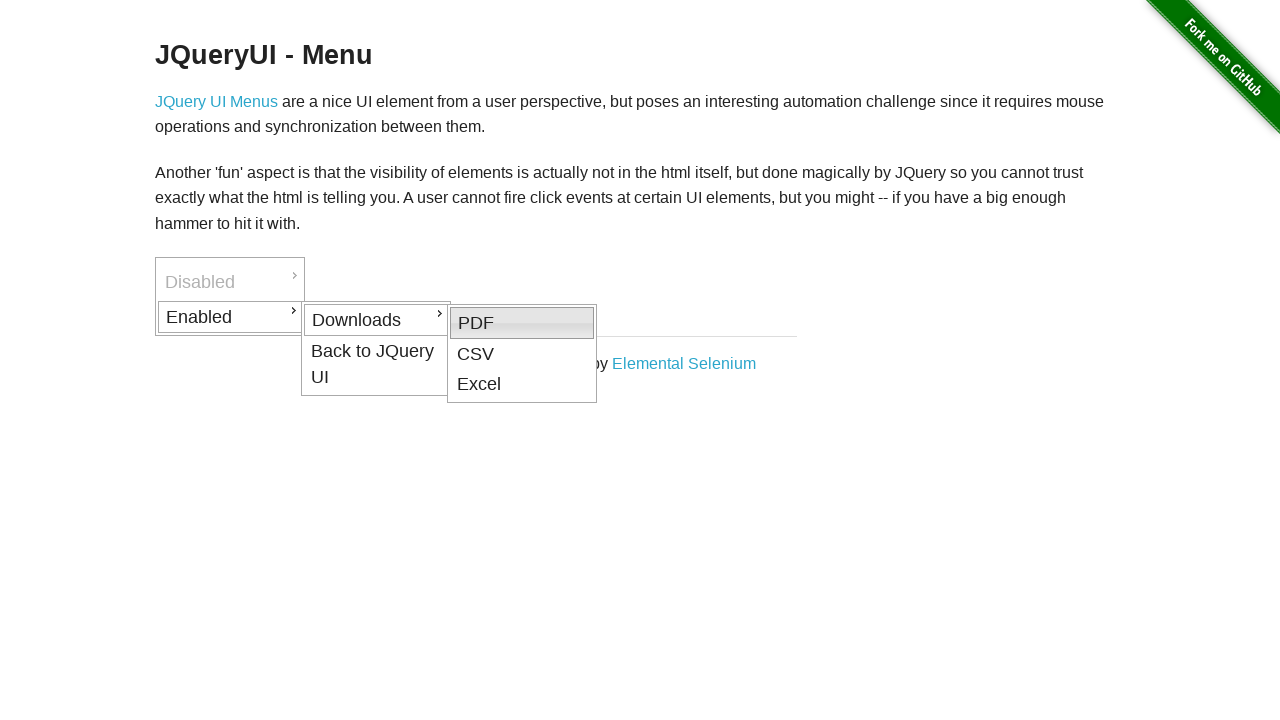

Verified downloaded filename is 'menu.pdf'
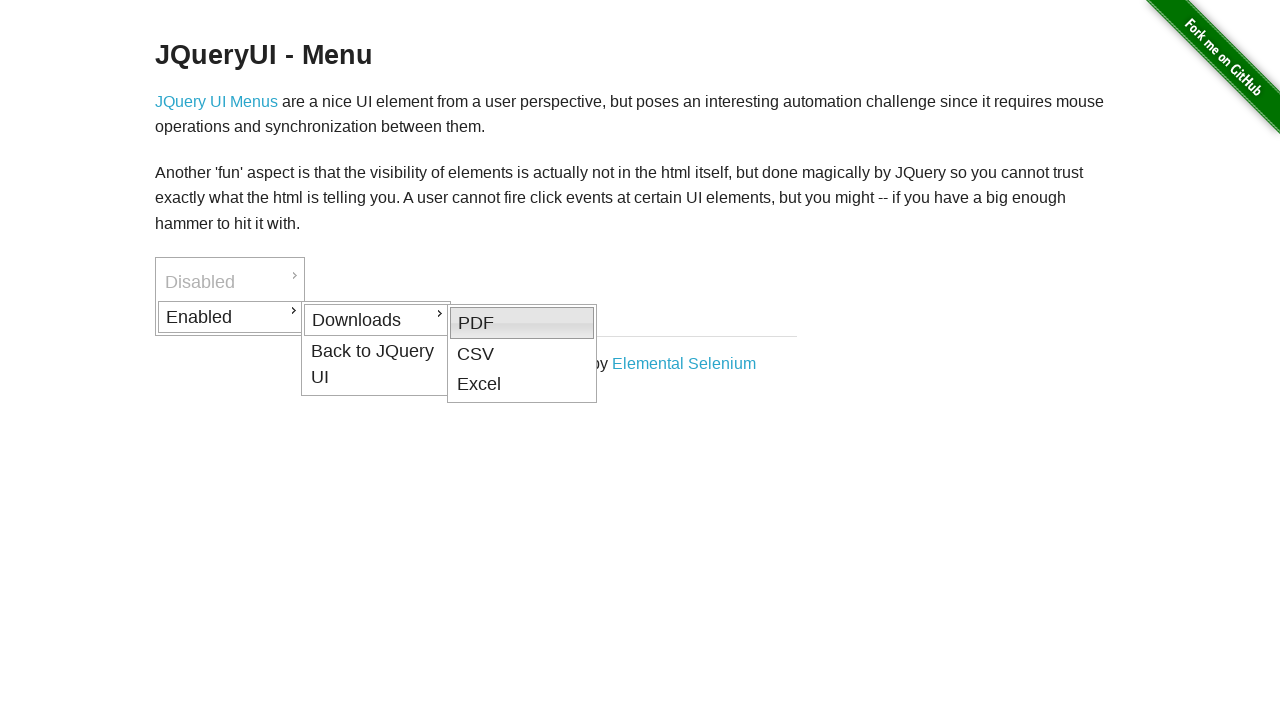

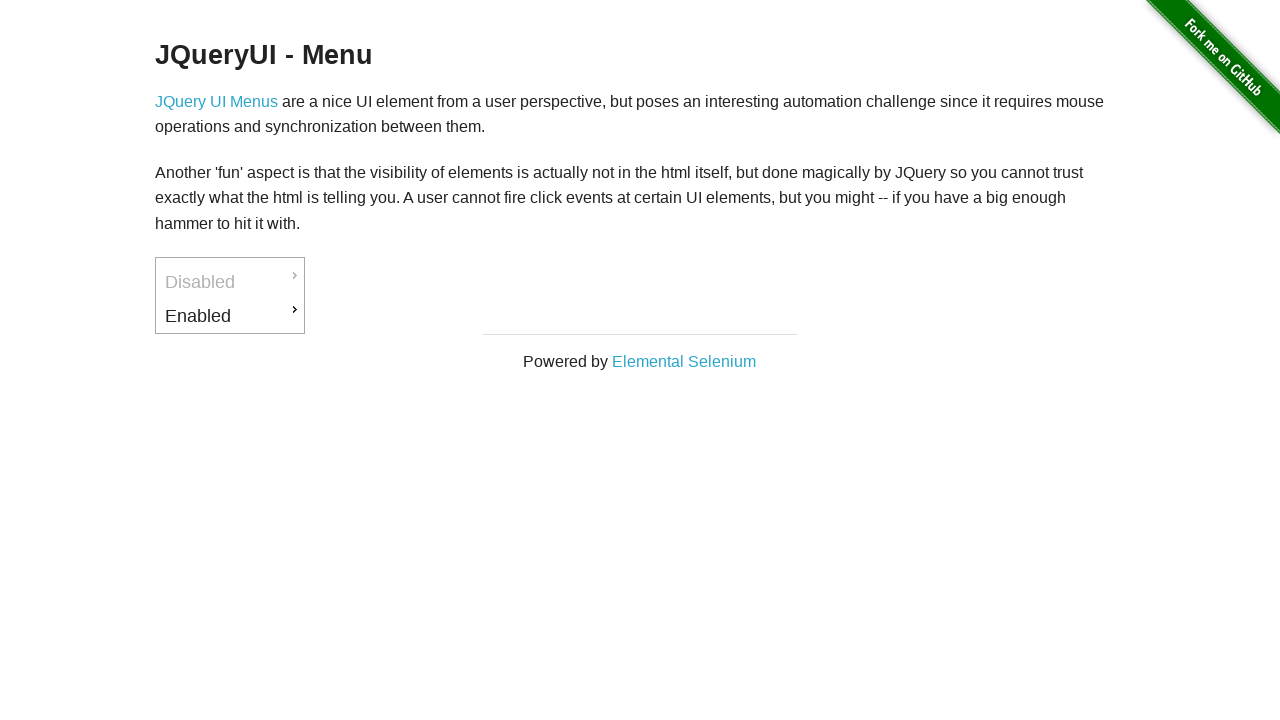